Navigates to a Spotify user's following page and extracts artist information from links

Starting URL: https://open.spotify.com/user/{user_id}/following

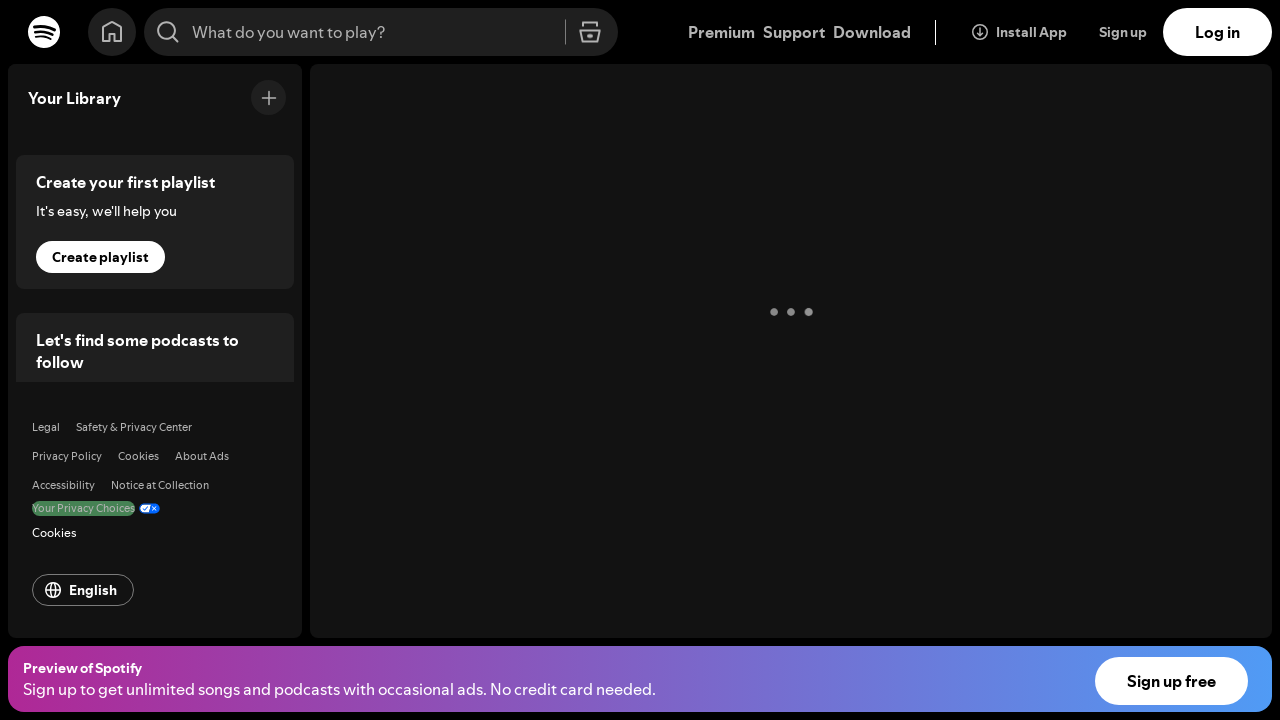

Generated random test user ID
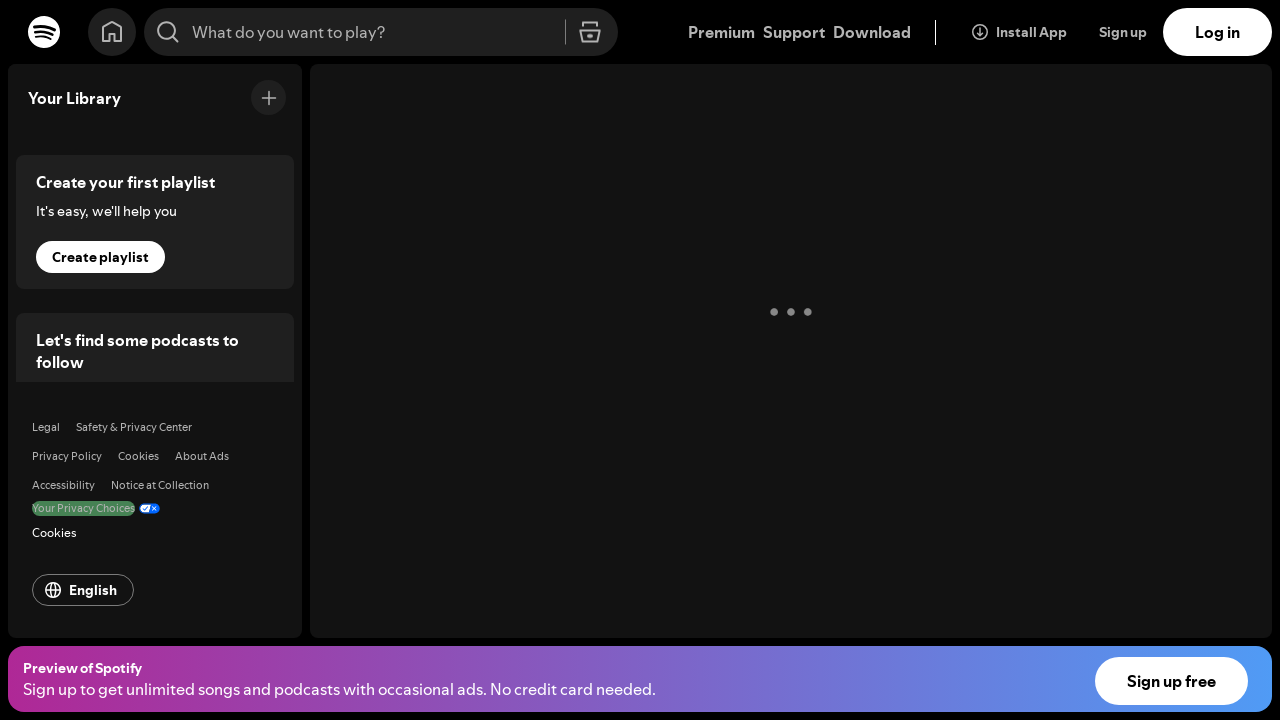

Navigated to user's following page
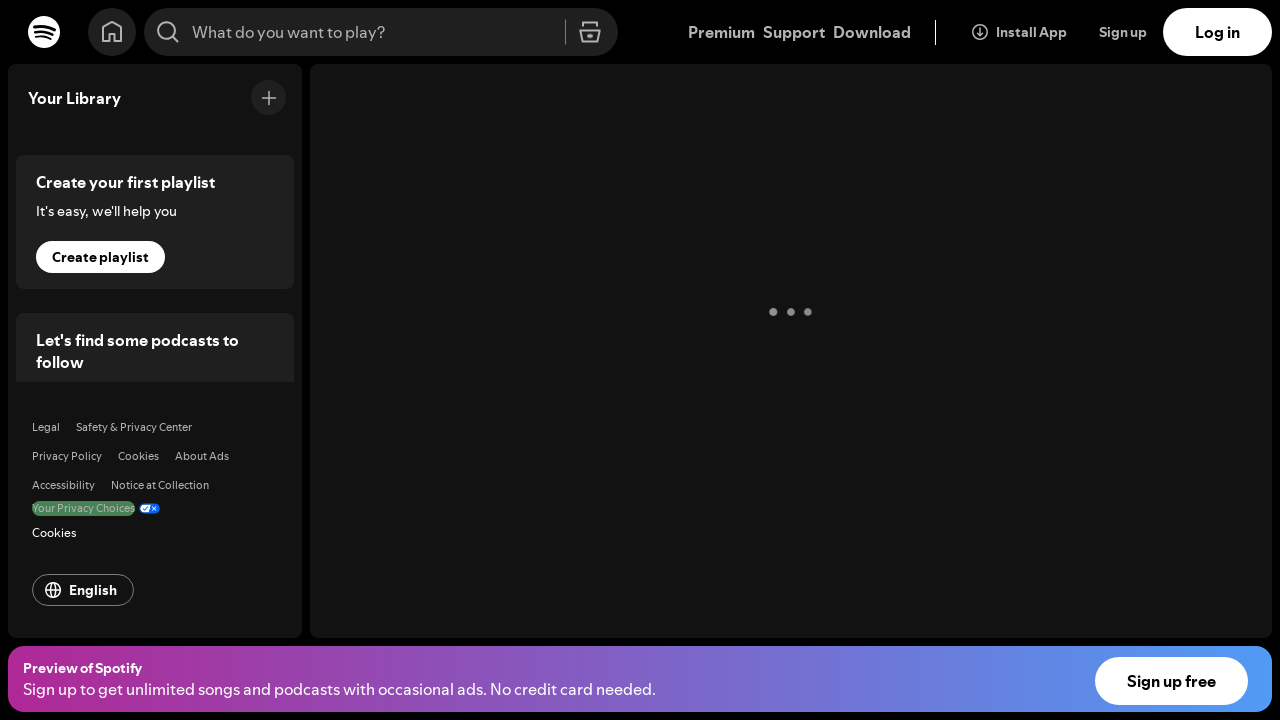

Located all link elements on the page
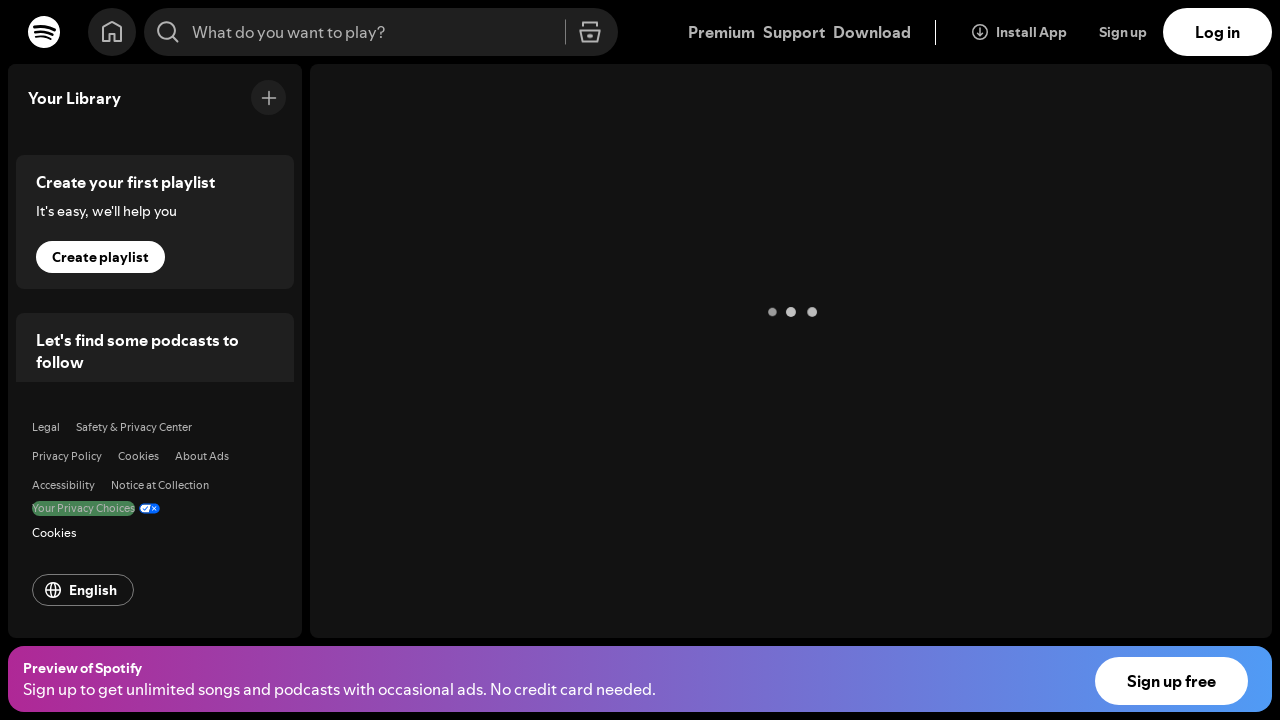

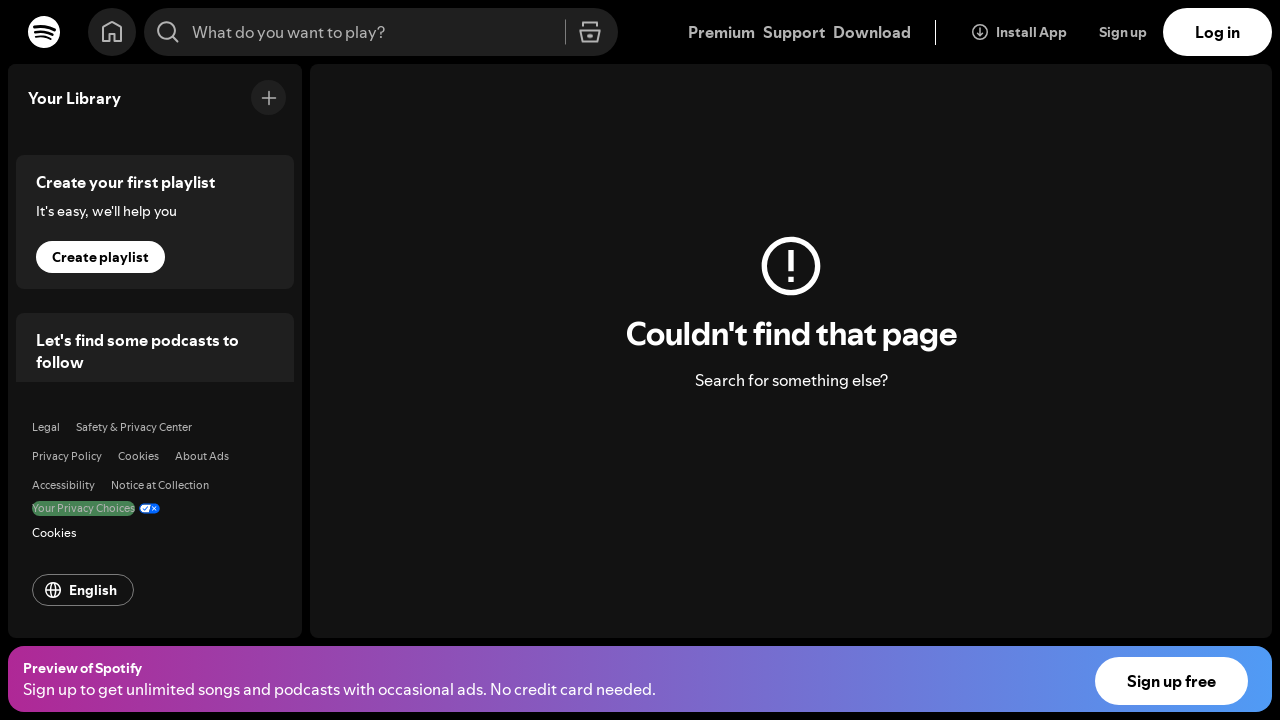